Tests page scrolling functionality by scrolling down 5000 pixels on the Dell homepage

Starting URL: https://www.dell.com/en-us

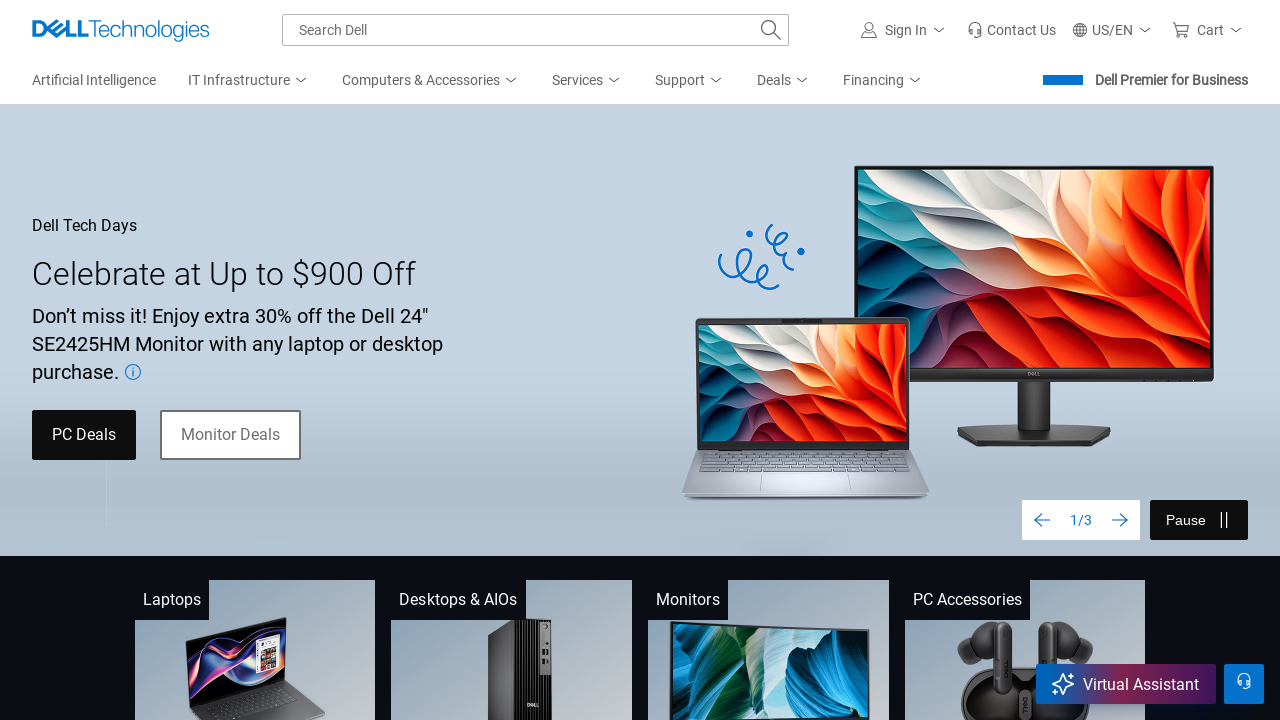

Navigated to Dell homepage
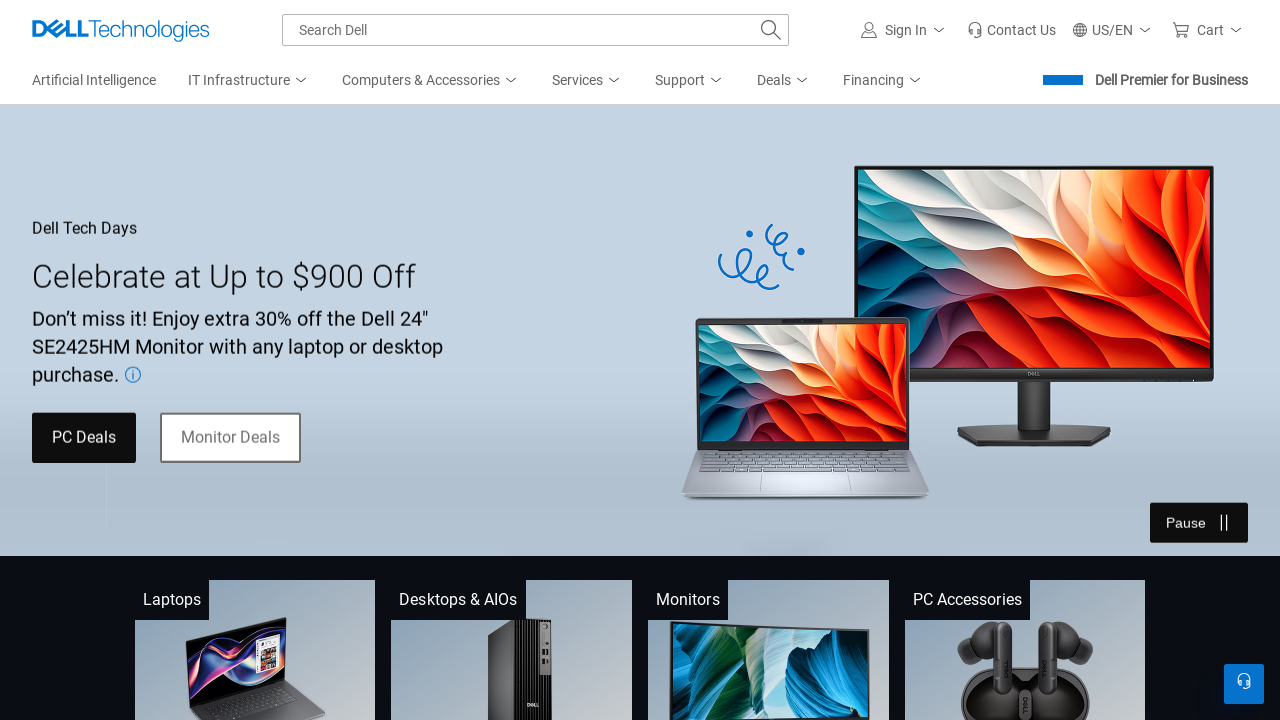

Scrolled down 5000 pixels on the page
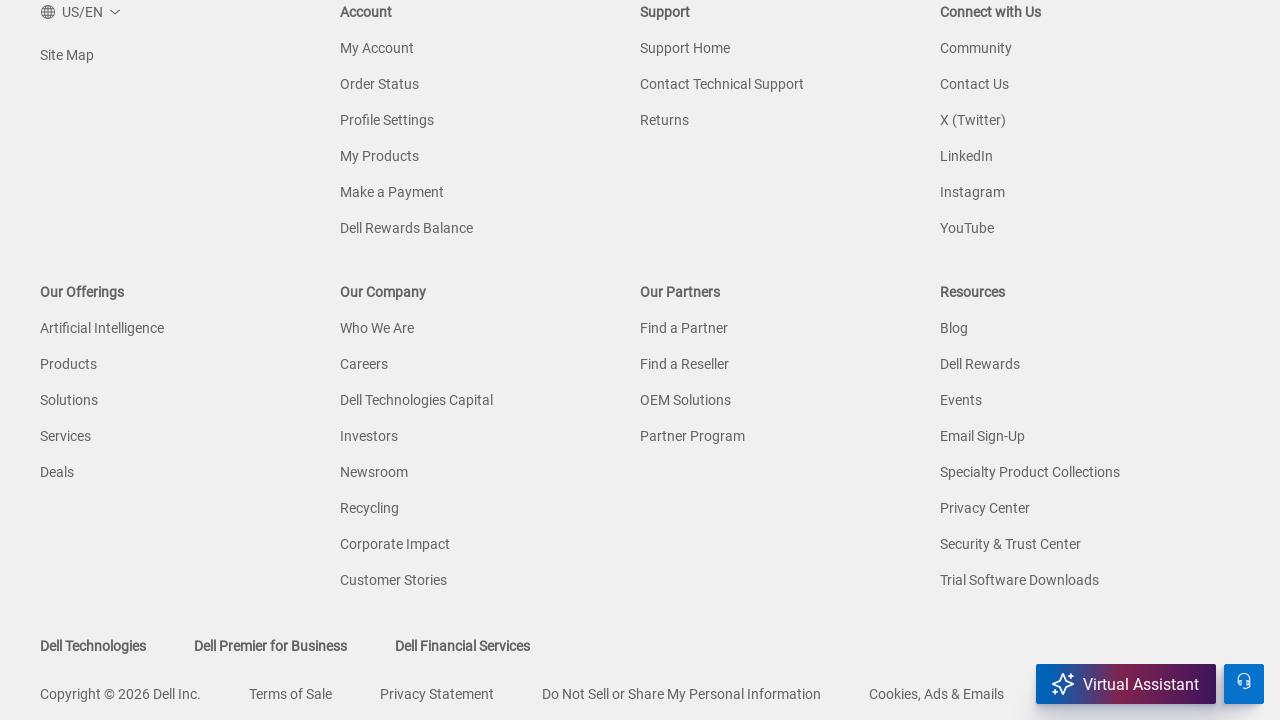

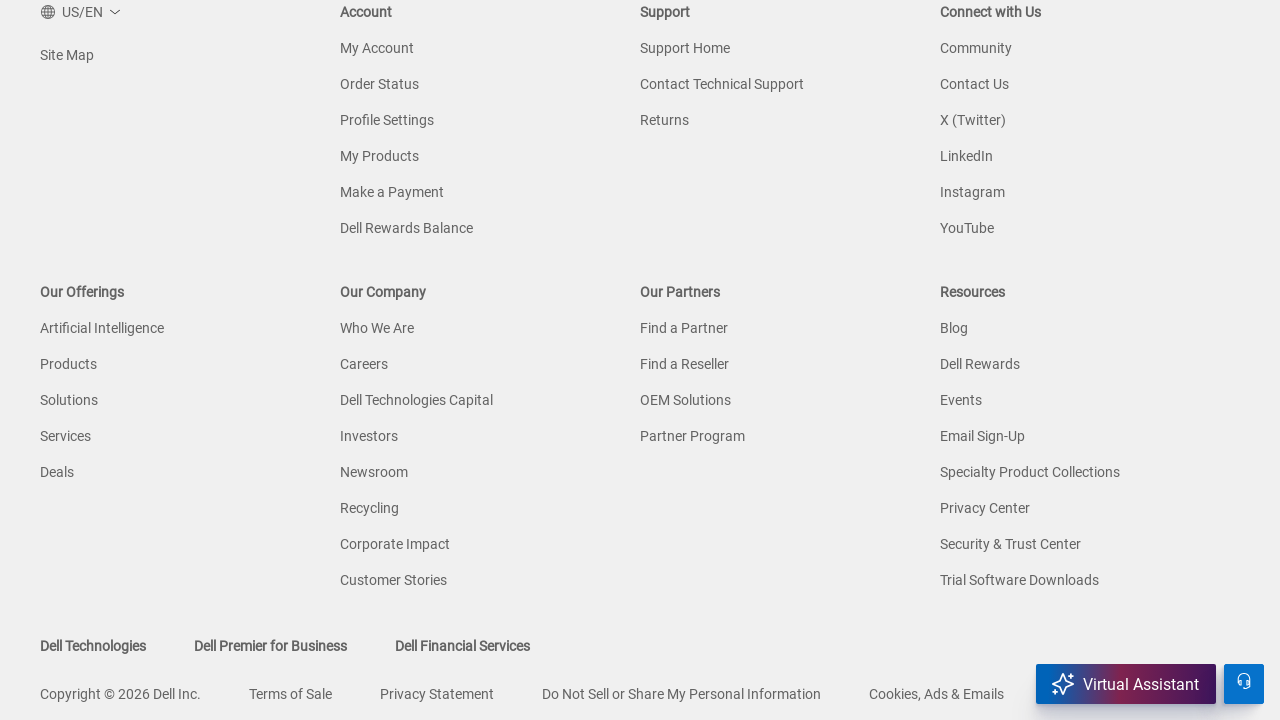